Tests filtering to display only active (incomplete) items and using the back button

Starting URL: https://demo.playwright.dev/todomvc

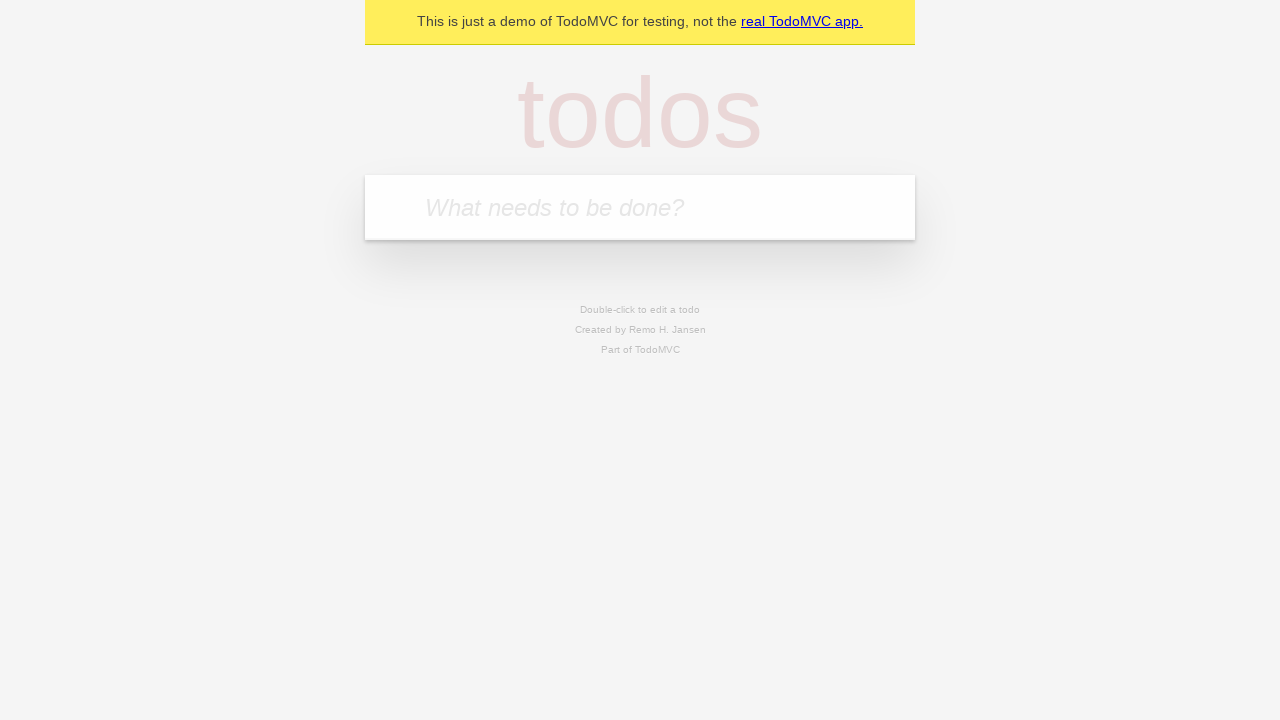

Filled todo input with 'buy some cheese' on internal:attr=[placeholder="What needs to be done?"i]
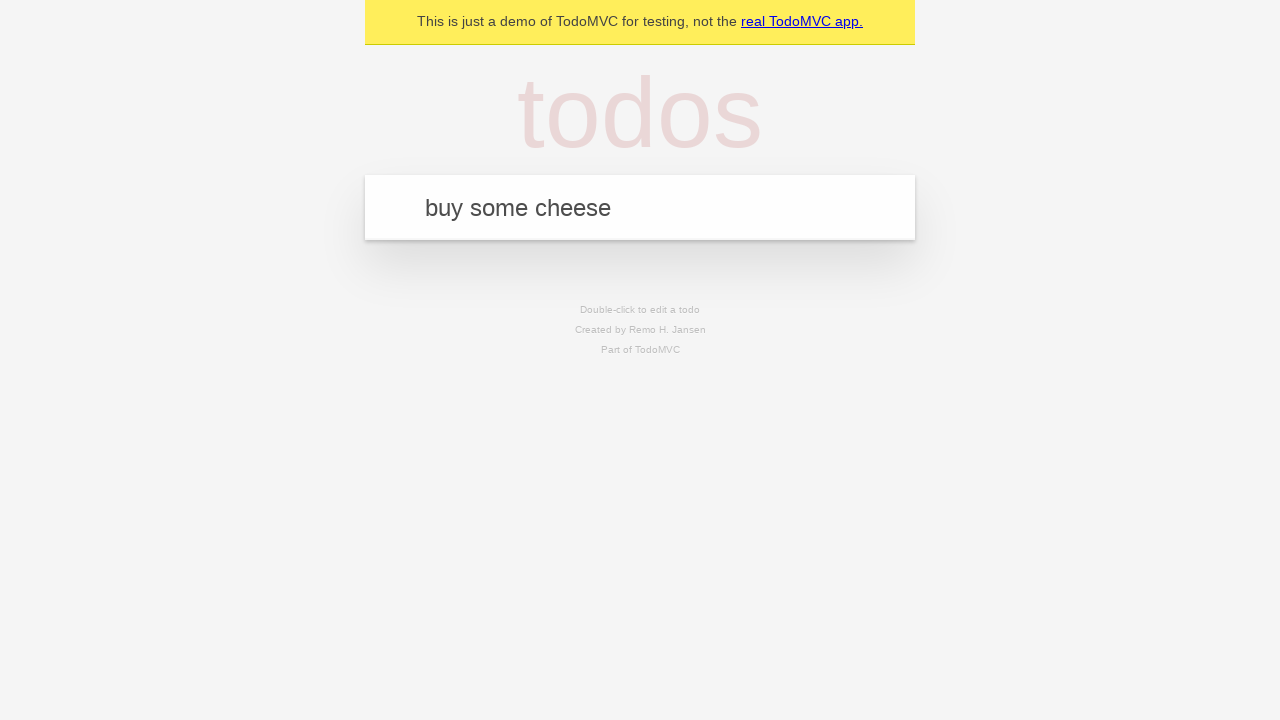

Pressed Enter to add first todo item on internal:attr=[placeholder="What needs to be done?"i]
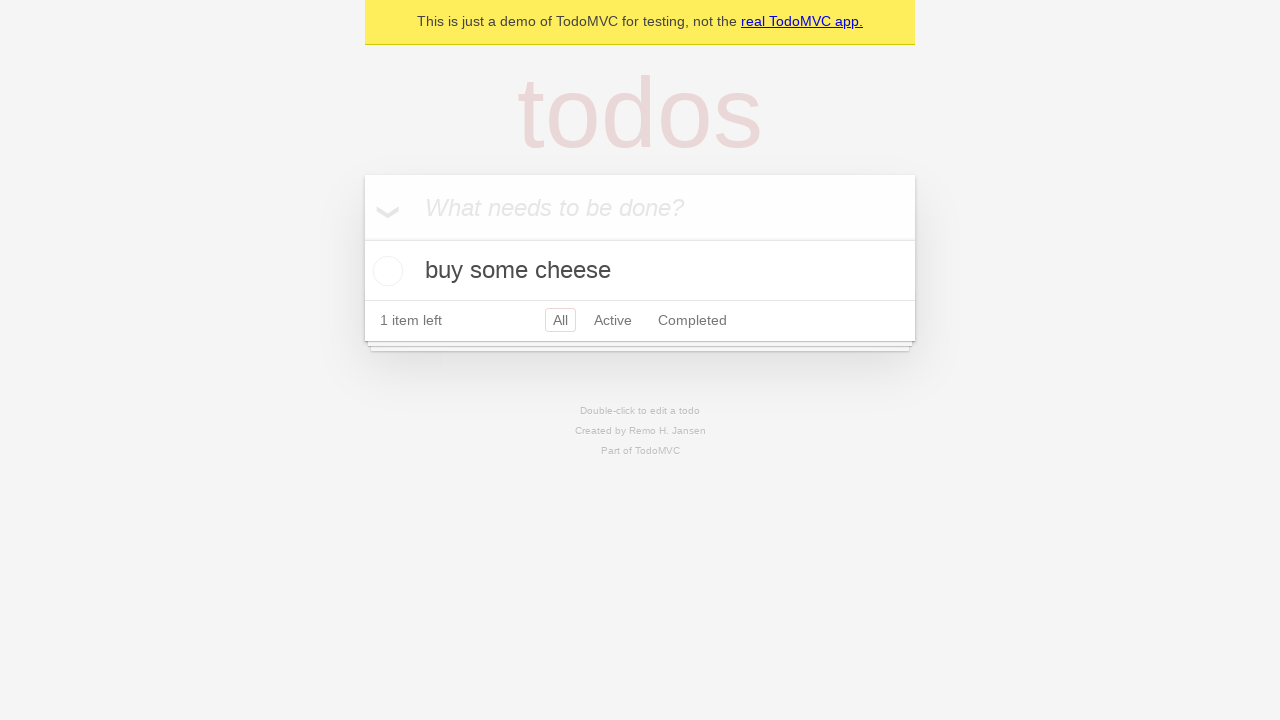

Filled todo input with 'feed the cat' on internal:attr=[placeholder="What needs to be done?"i]
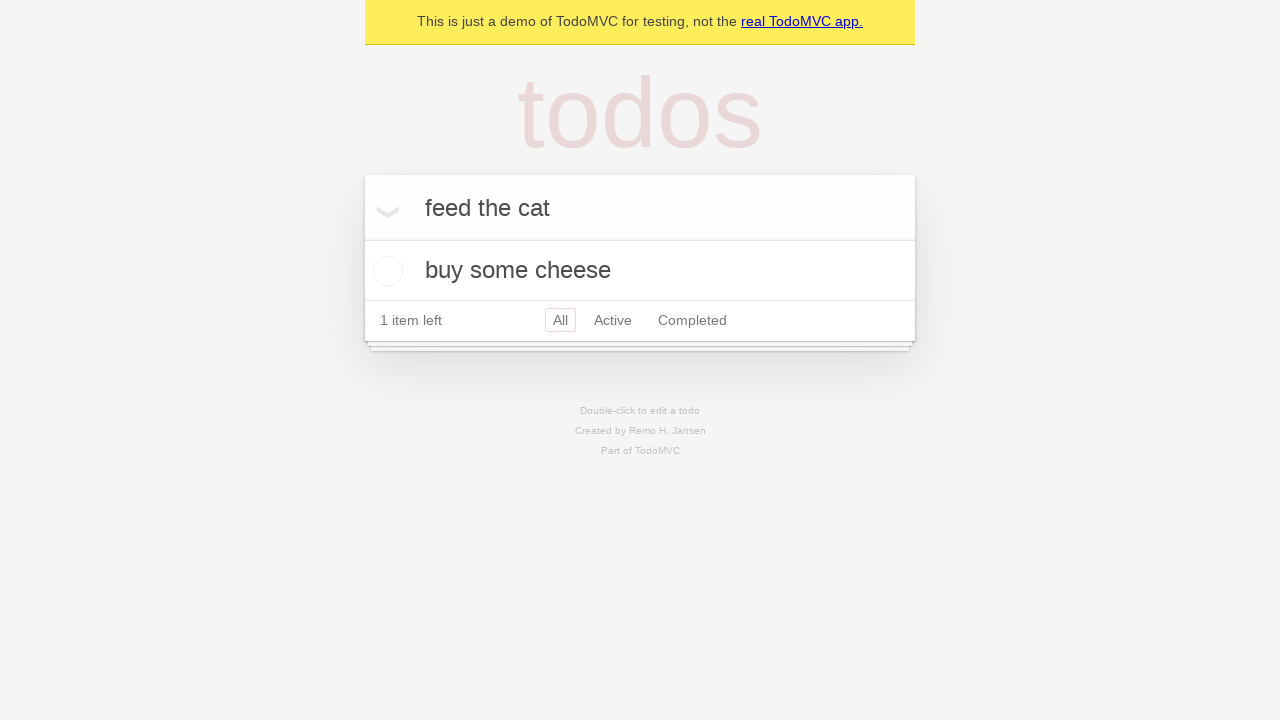

Pressed Enter to add second todo item on internal:attr=[placeholder="What needs to be done?"i]
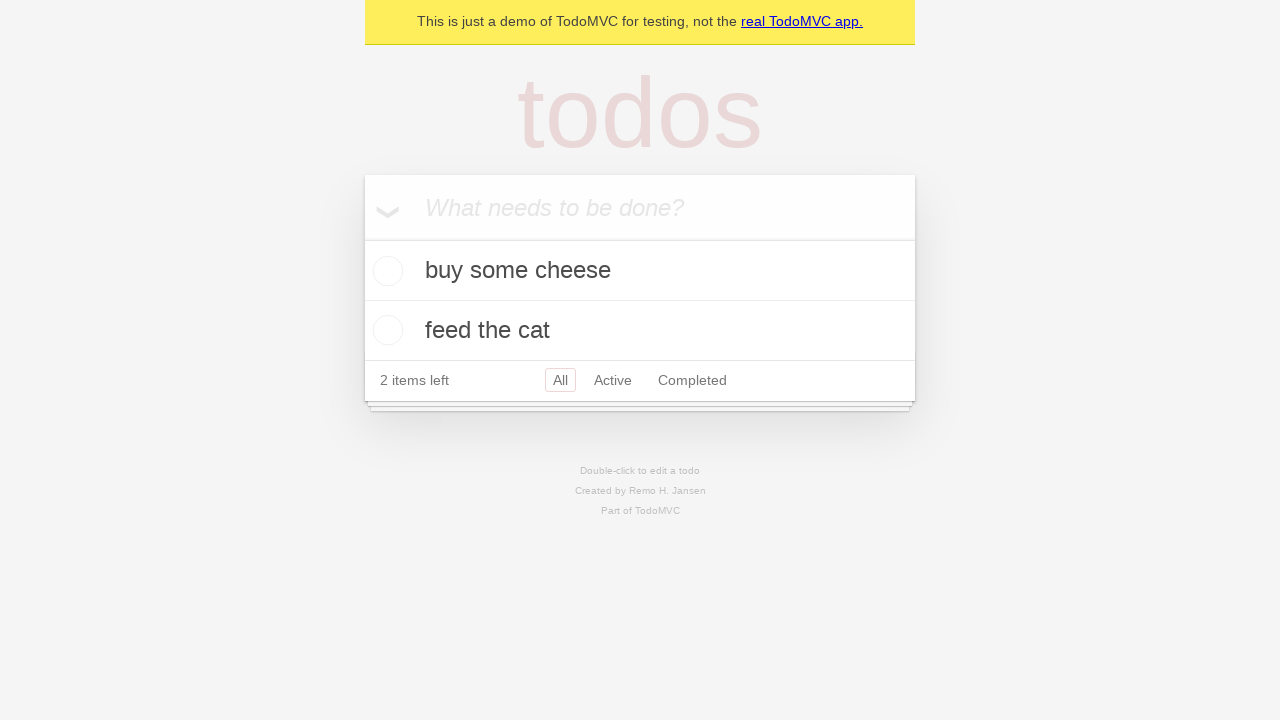

Filled todo input with 'book a doctors appointment' on internal:attr=[placeholder="What needs to be done?"i]
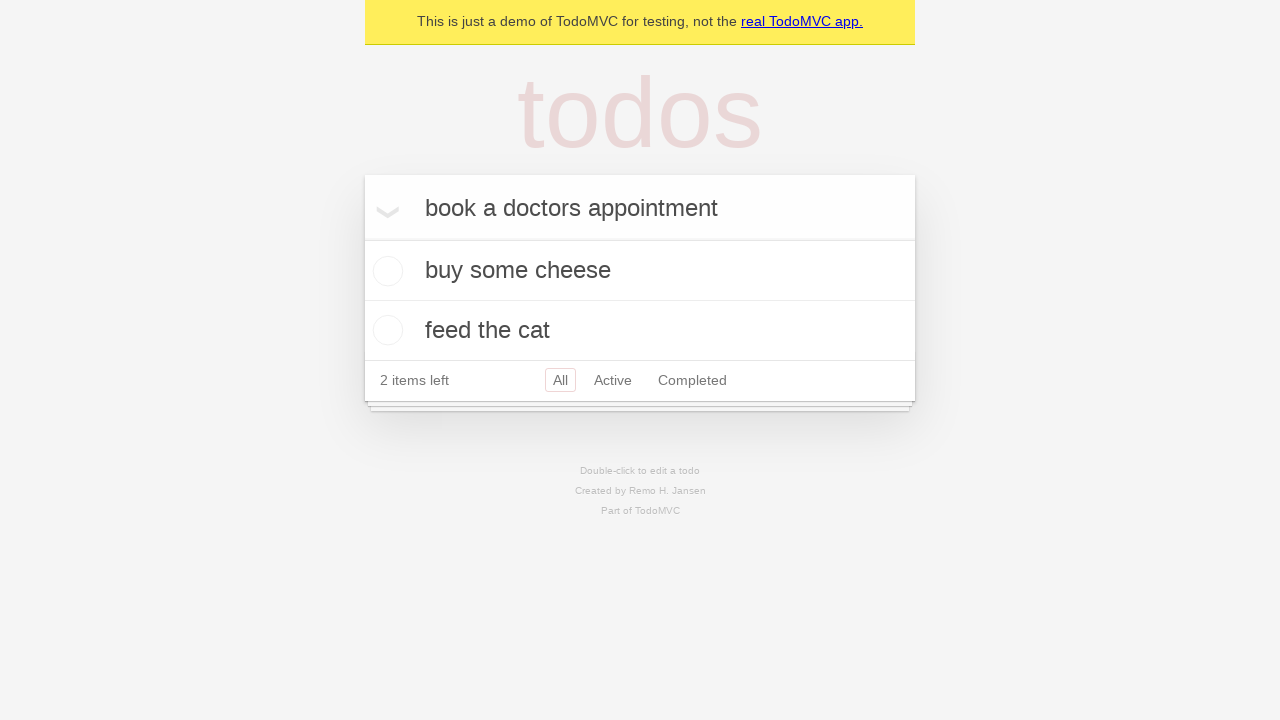

Pressed Enter to add third todo item on internal:attr=[placeholder="What needs to be done?"i]
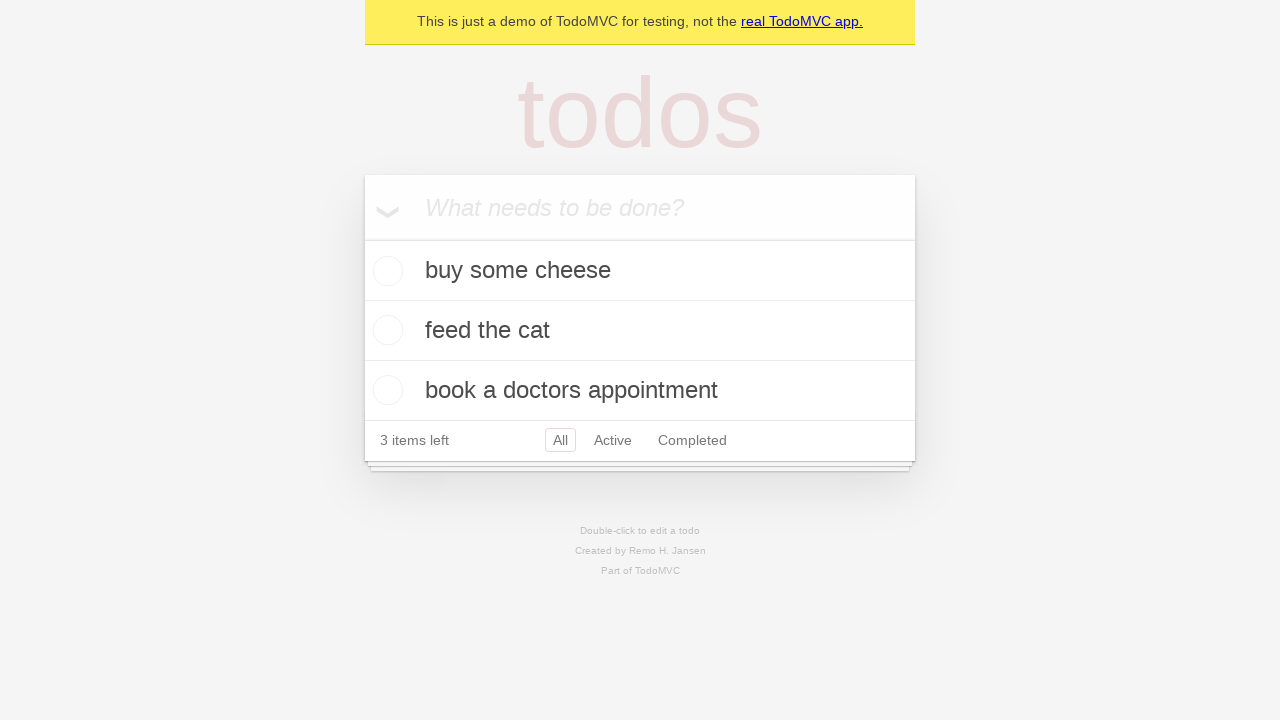

Checked the second todo item (feed the cat) at (385, 330) on internal:testid=[data-testid="todo-item"s] >> nth=1 >> internal:role=checkbox
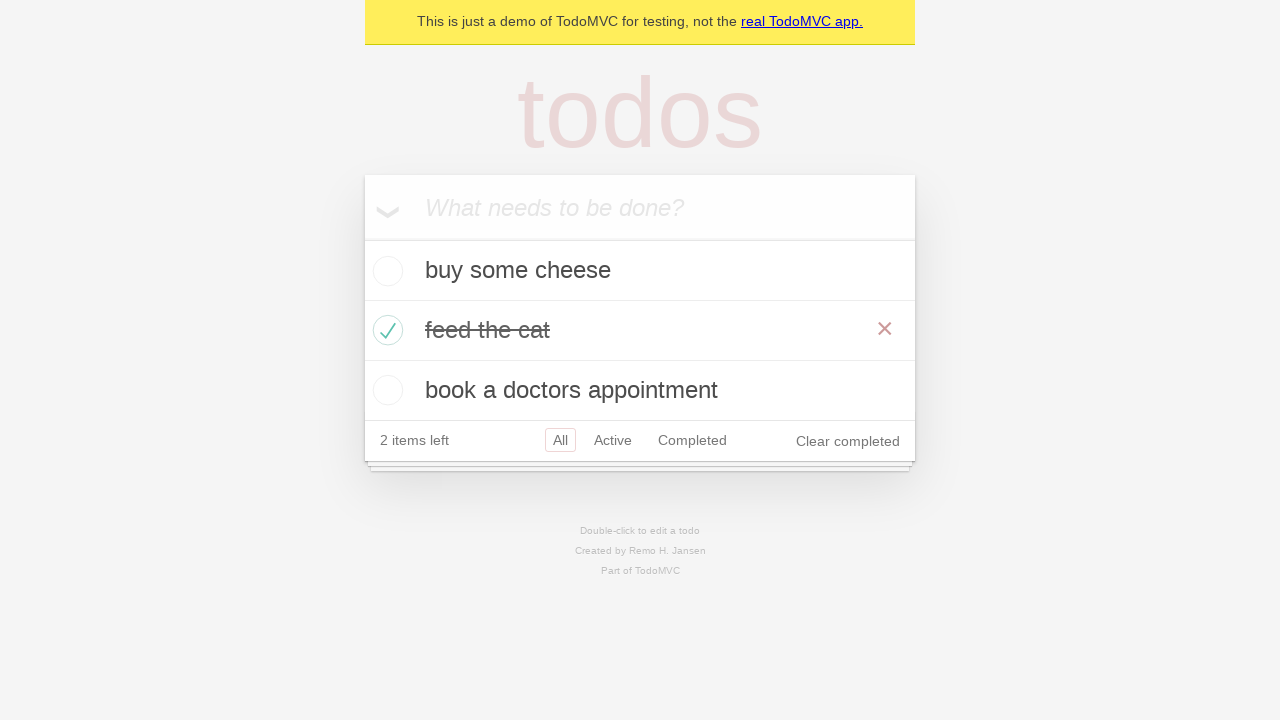

Clicked Active filter to show only incomplete items at (613, 440) on internal:role=link[name="Active"i]
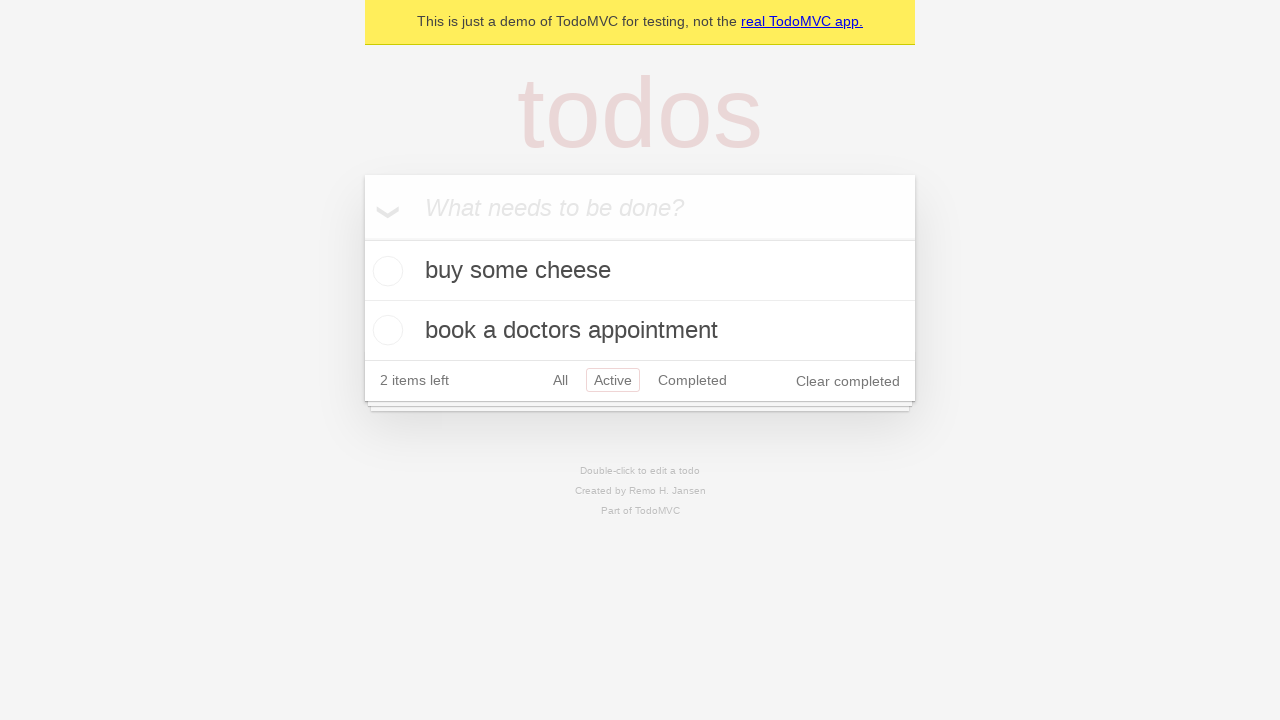

Waited for filtered todo items to display
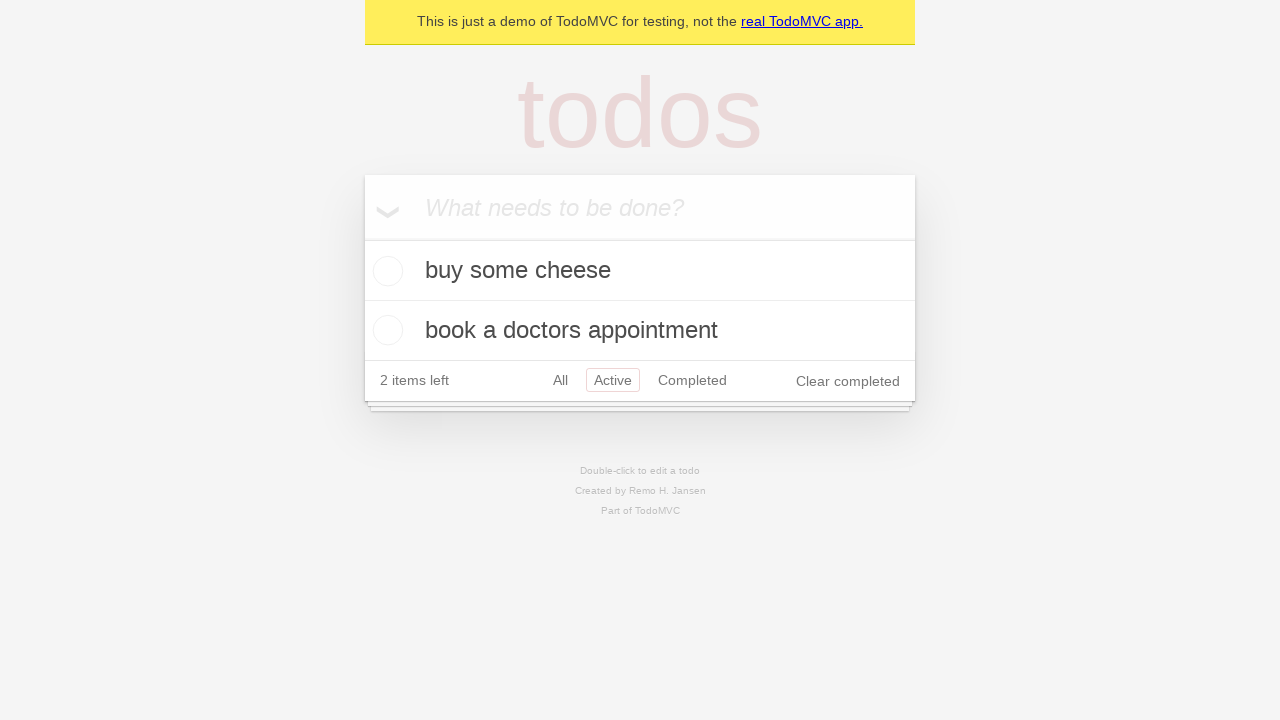

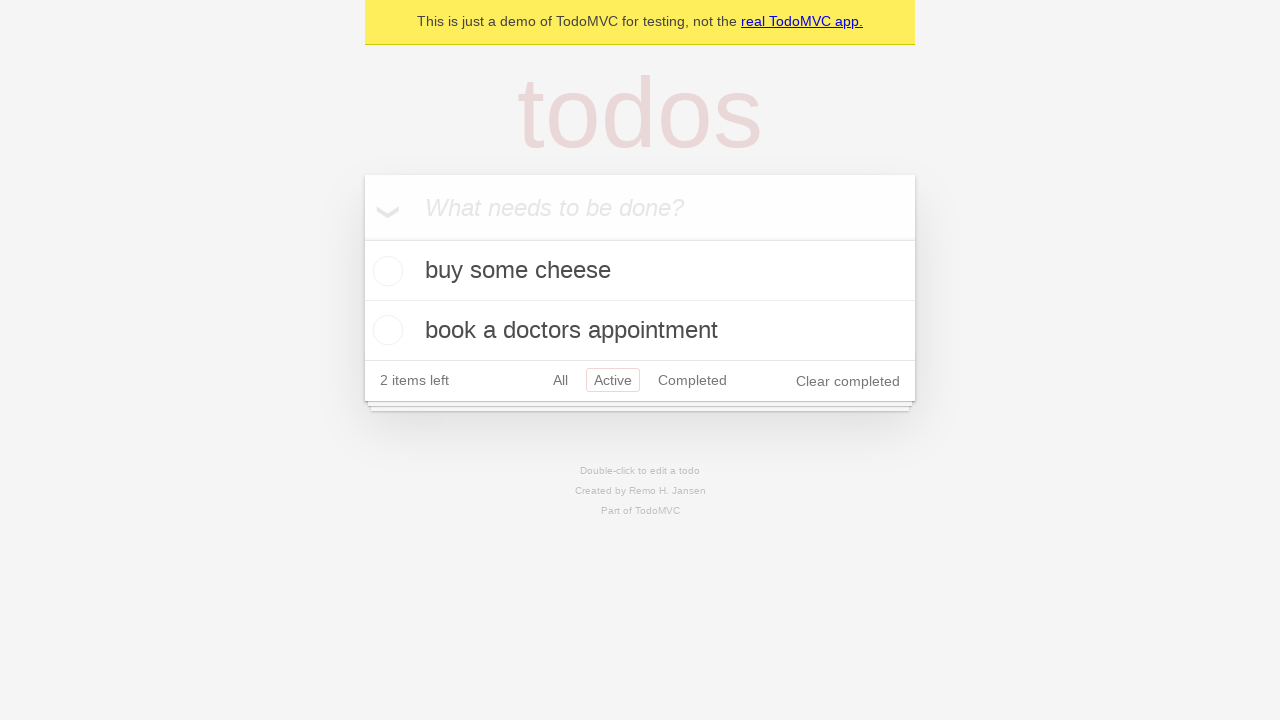